Navigates to the OrangeHRM contact sales page and verifies elements with a specific class are present on the page

Starting URL: https://www.orangehrm.com/en/contact-sales/

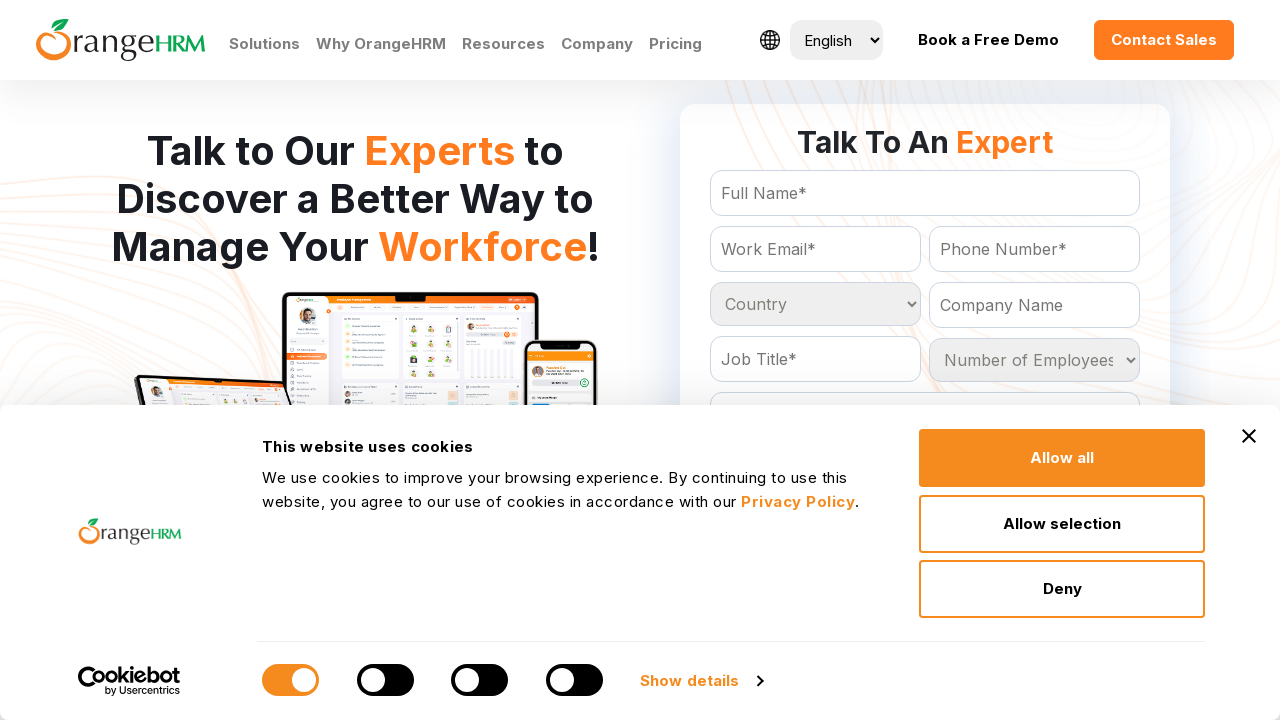

Waited for page DOM content to load
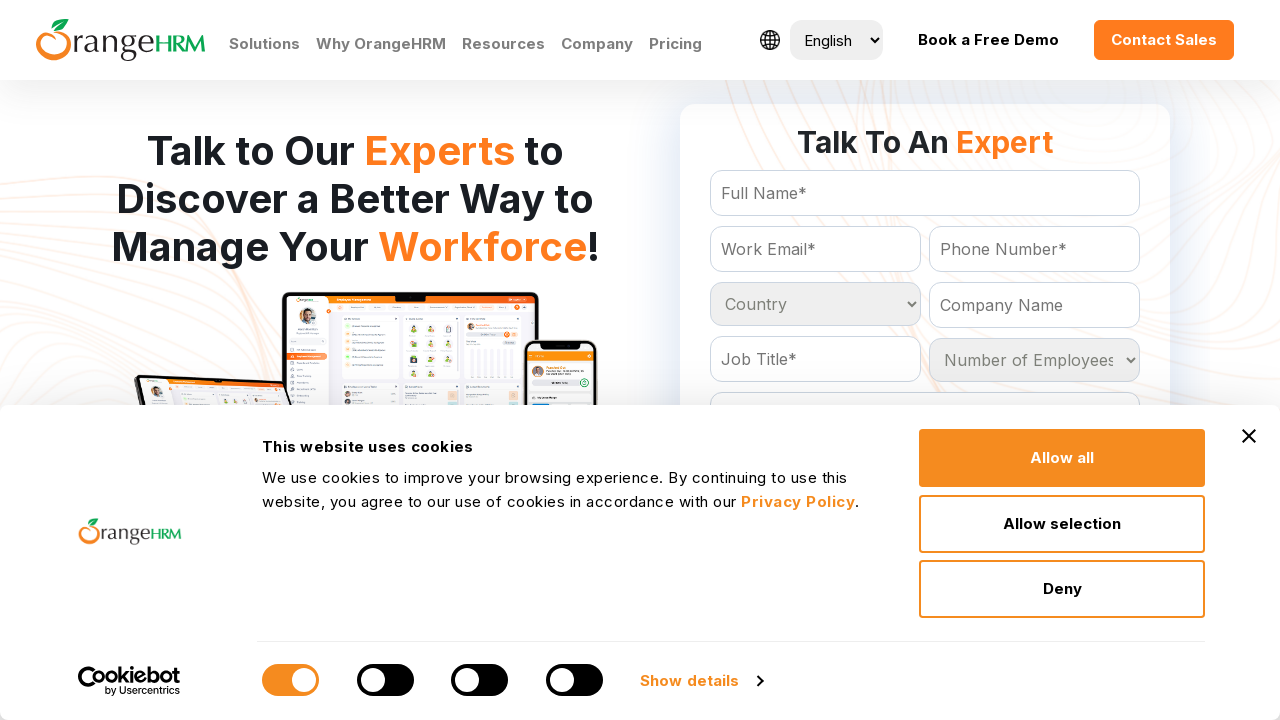

Queried for elements with class 'text11' on OrangeHRM contact sales page
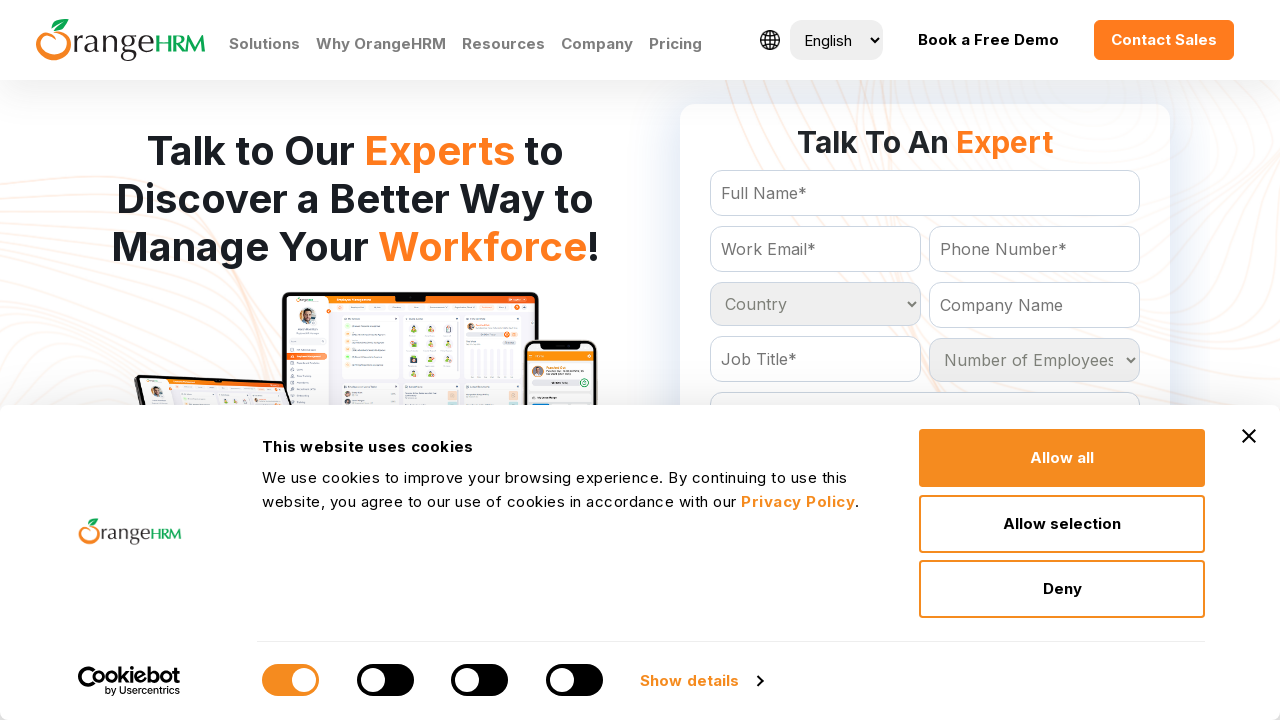

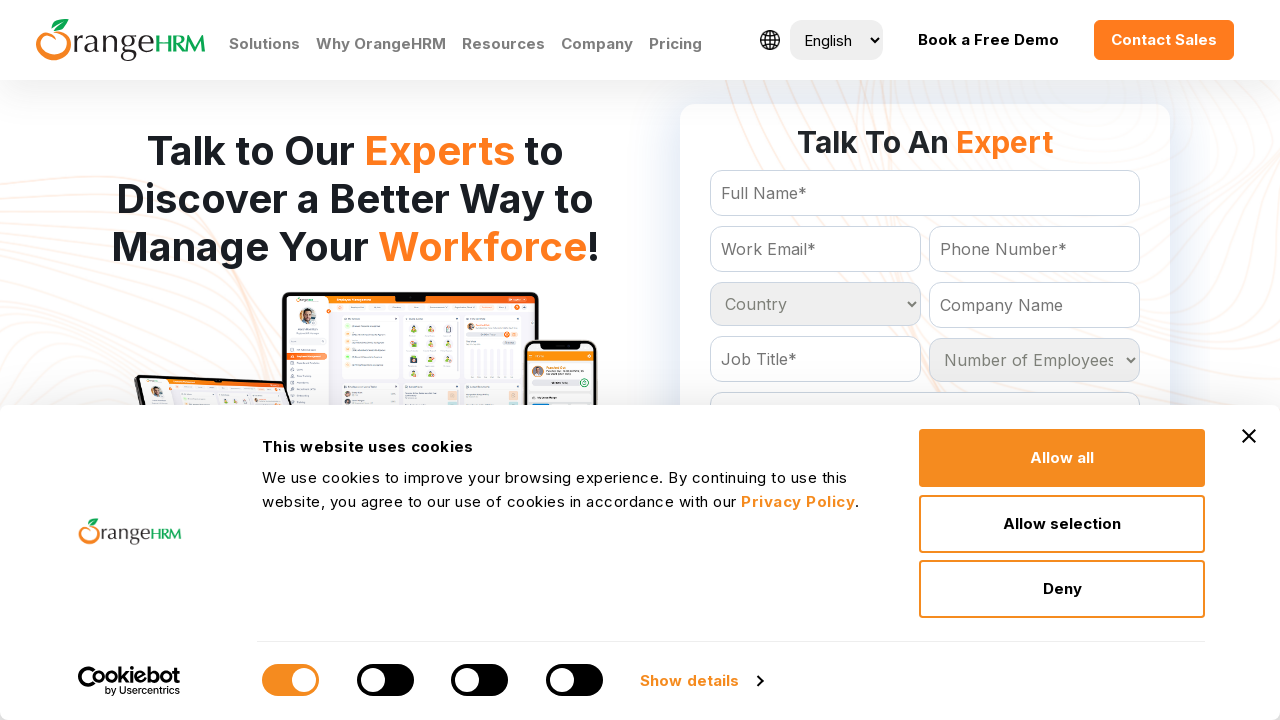